Tests alert dialog handling by clicking the alert button and accepting the alert box

Starting URL: https://testautomationpractice.blogspot.com/

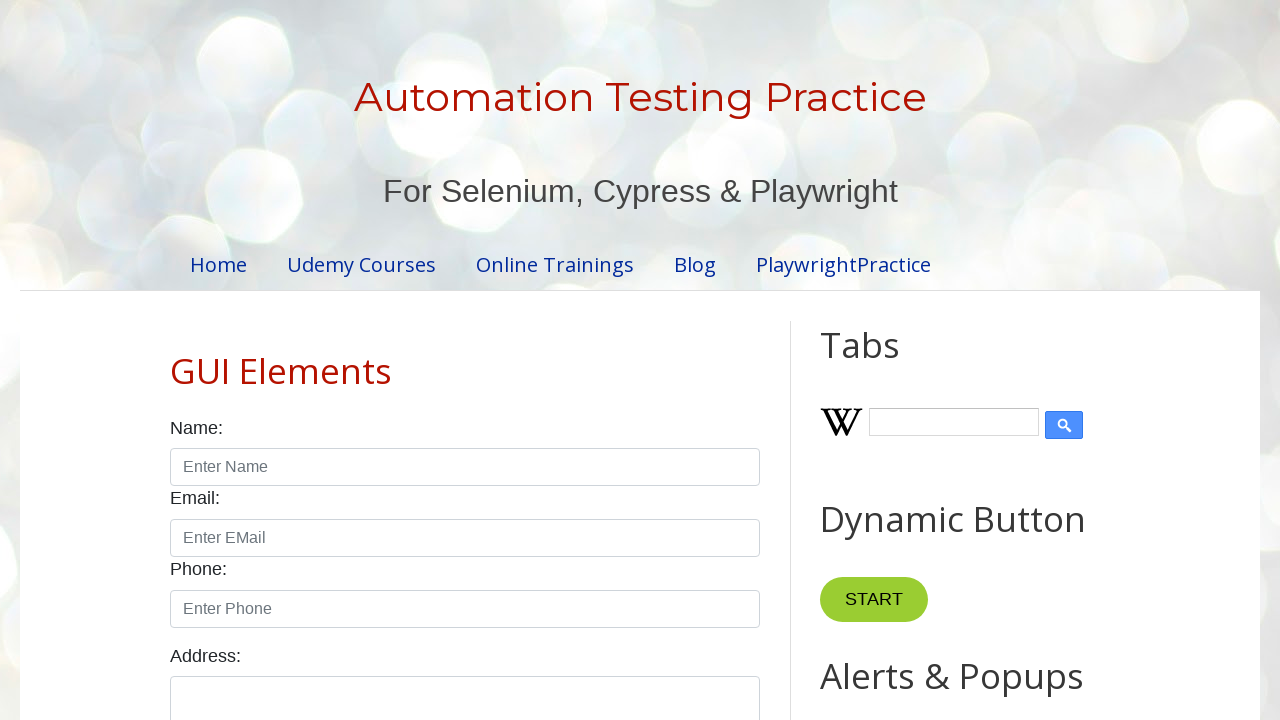

Set up dialog handler to accept alert dialogs
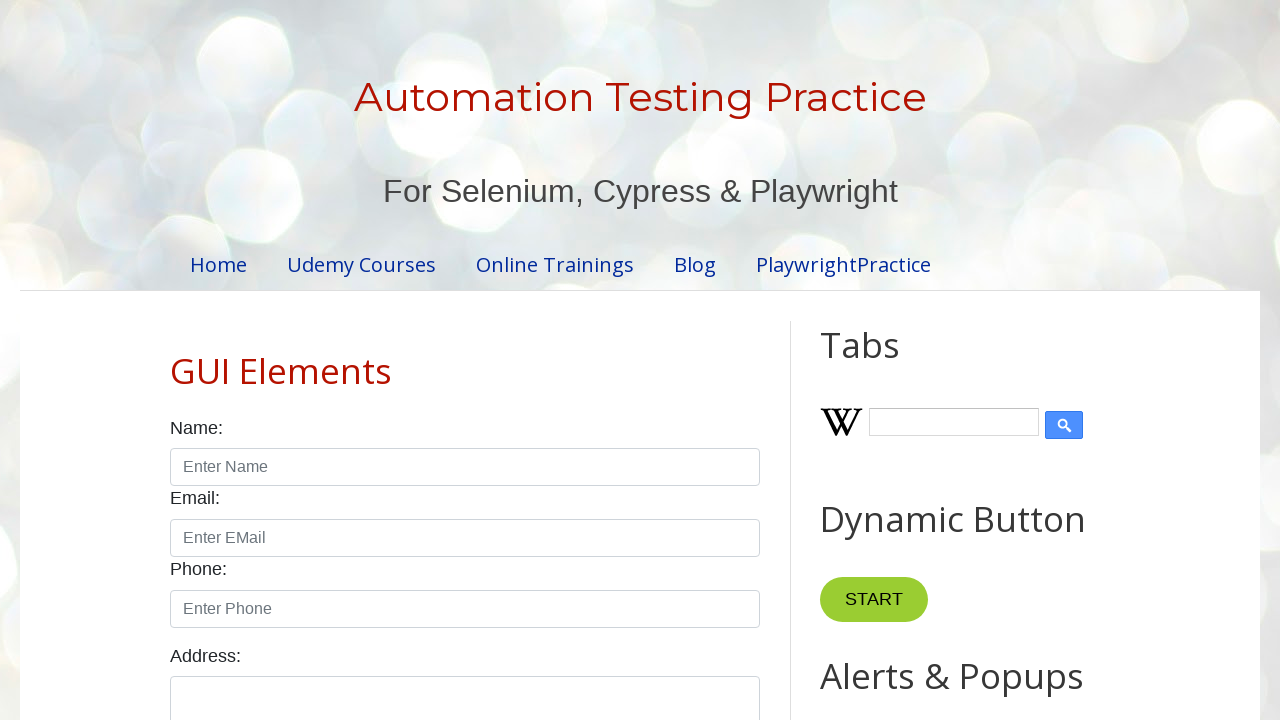

Clicked alert button to trigger alert dialog at (888, 361) on xpath=//button[@id='alertBtn']
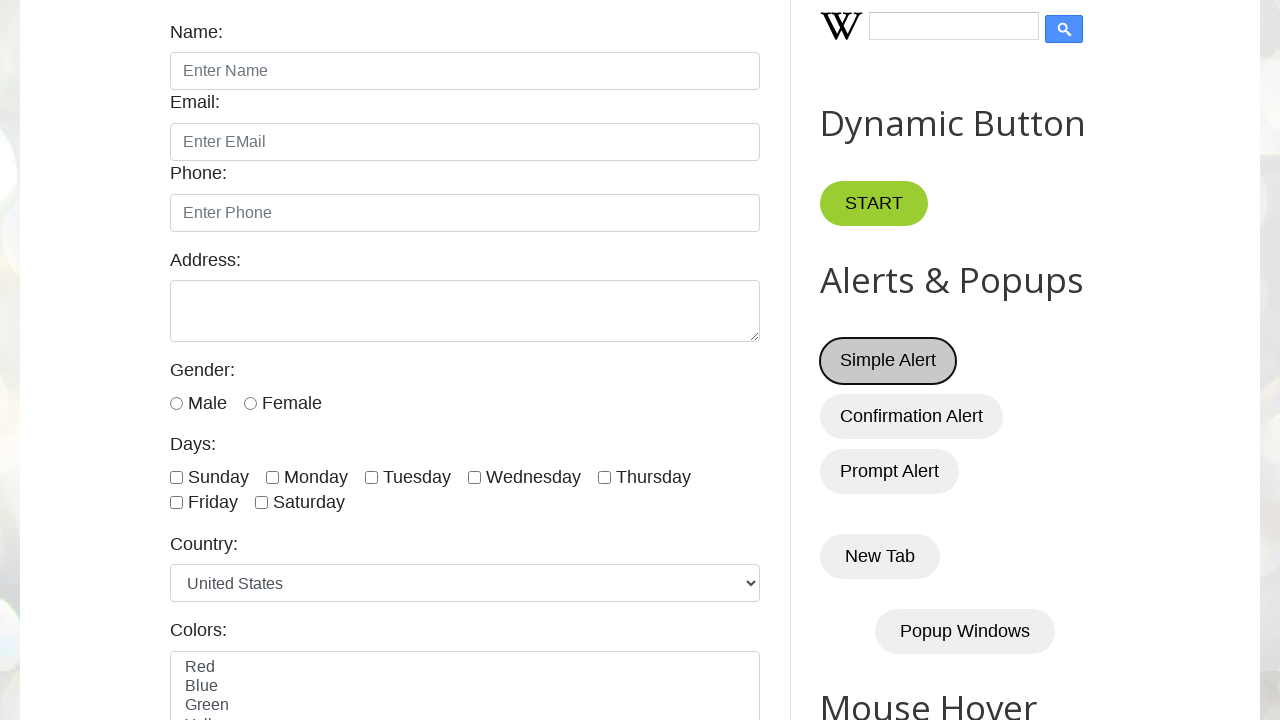

Waited for alert dialog to be handled
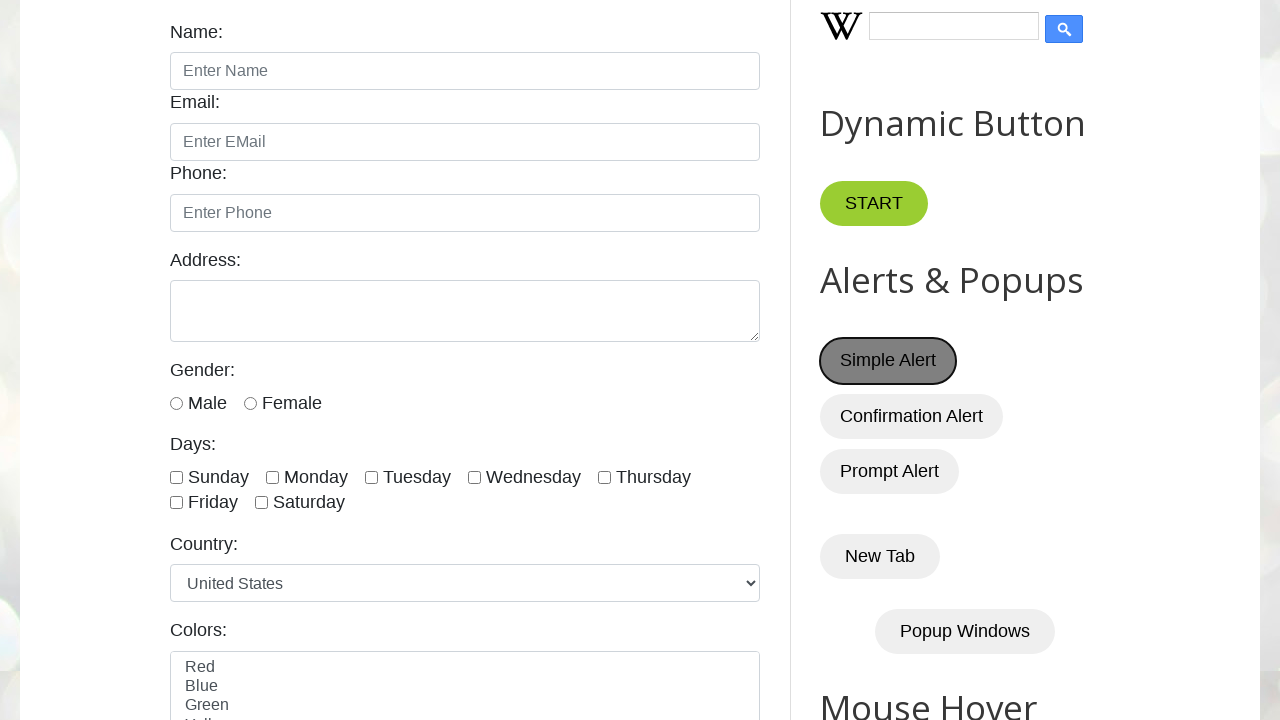

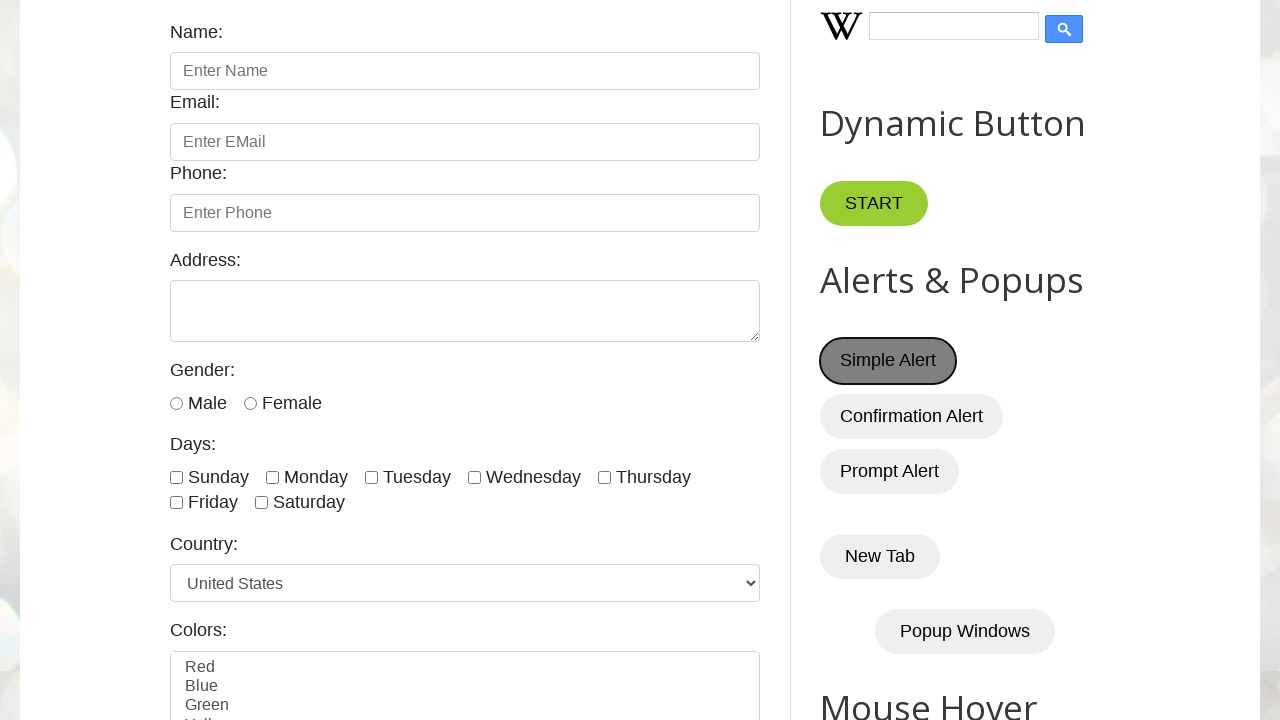